Tests right-clicking on the Download link to open it in a new tab, then switches to the new tab, closes it, and returns to the original tab. Note: The original seleniumhq.org now redirects to selenium.dev.

Starting URL: https://www.selenium.dev

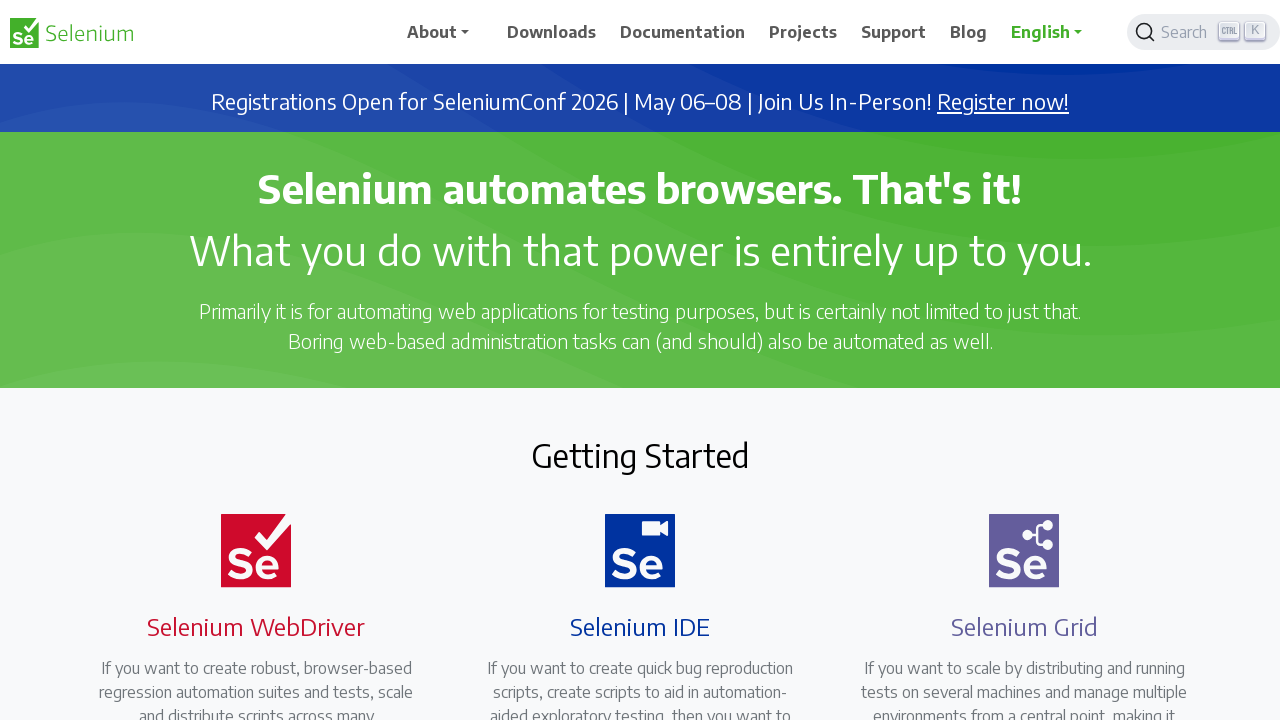

Waited for page to load with networkidle state
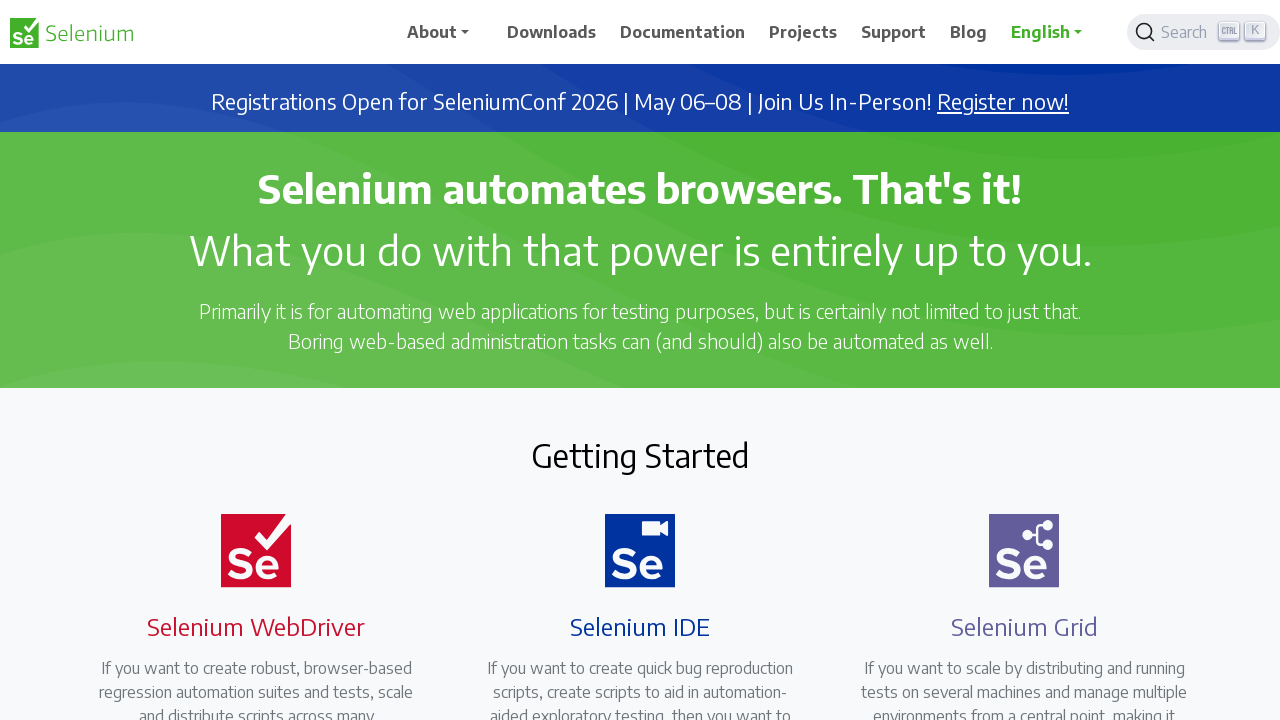

Located the Download link
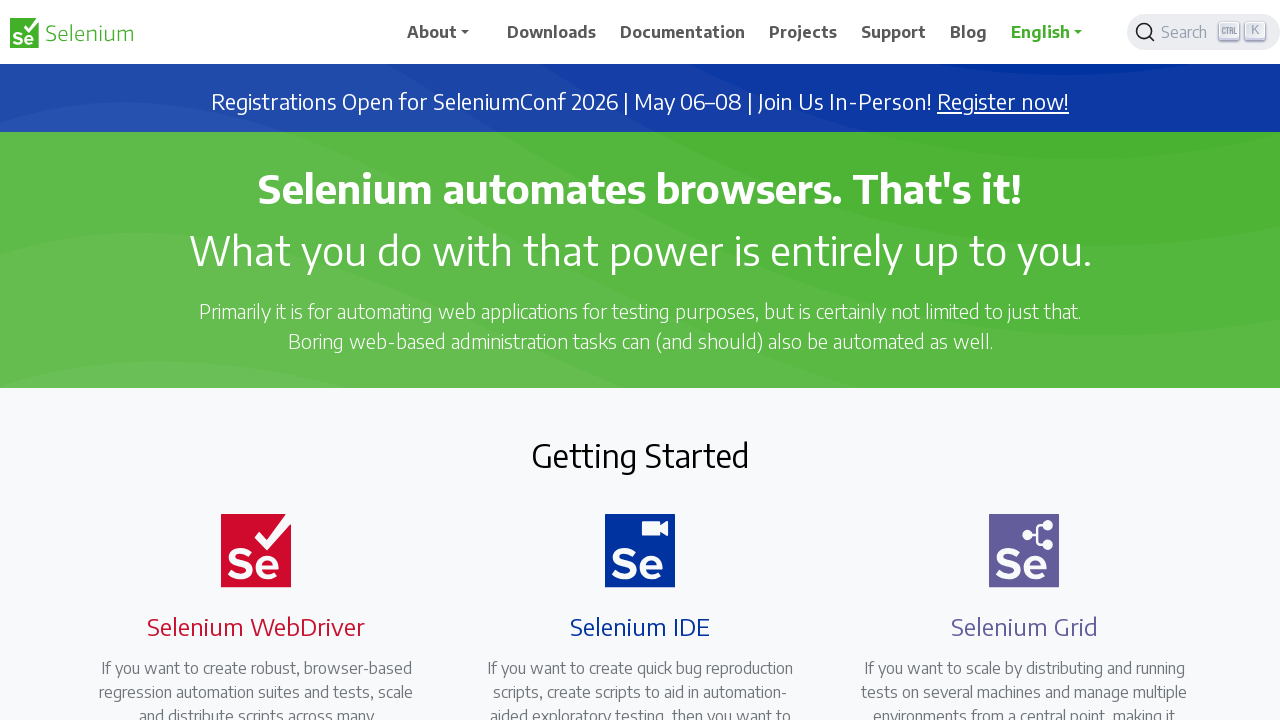

Middle-clicked the Download link to open in new tab at (552, 32) on a:has-text('Download')
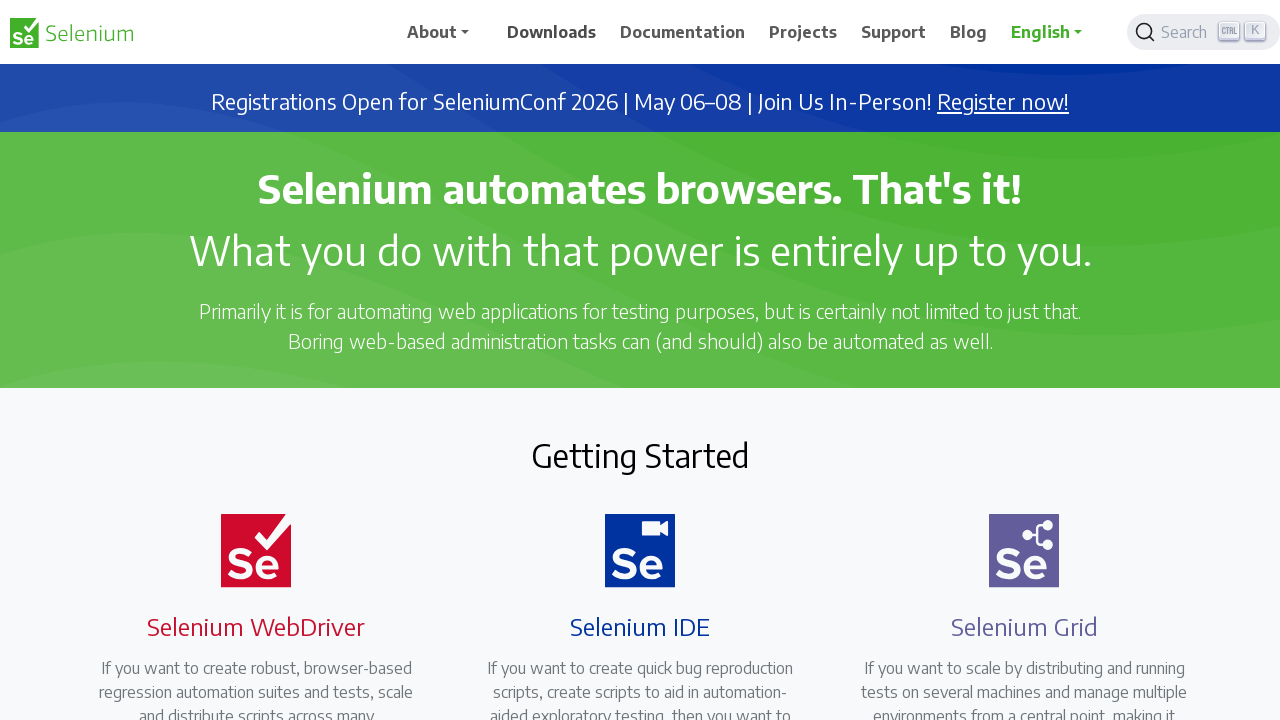

Waited 2 seconds for new tab to open
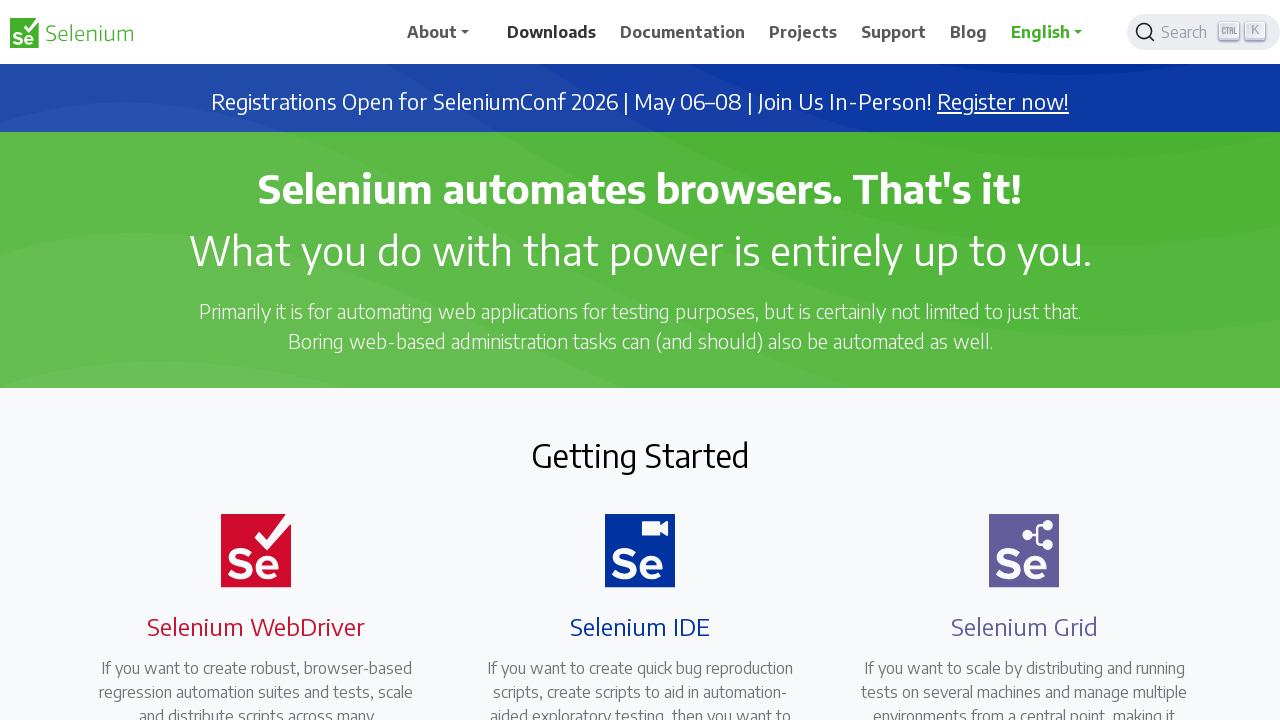

Retrieved all open tabs/pages from context
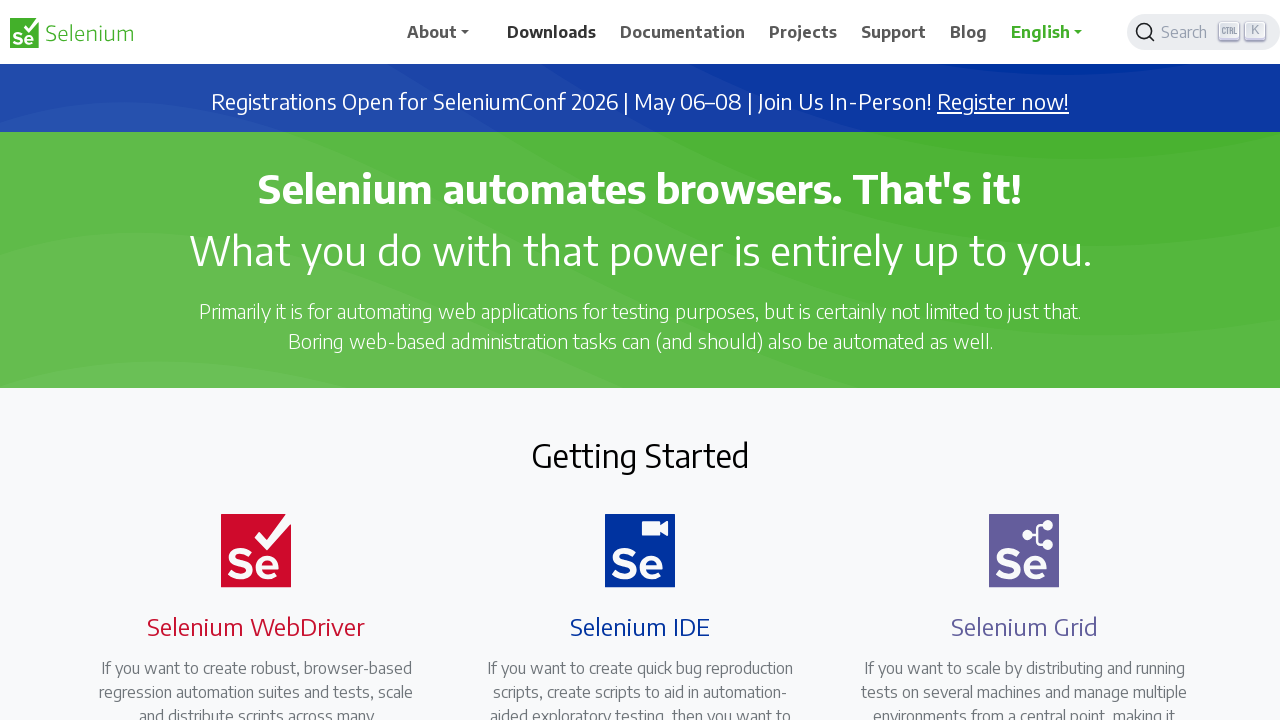

Switched to newly opened tab
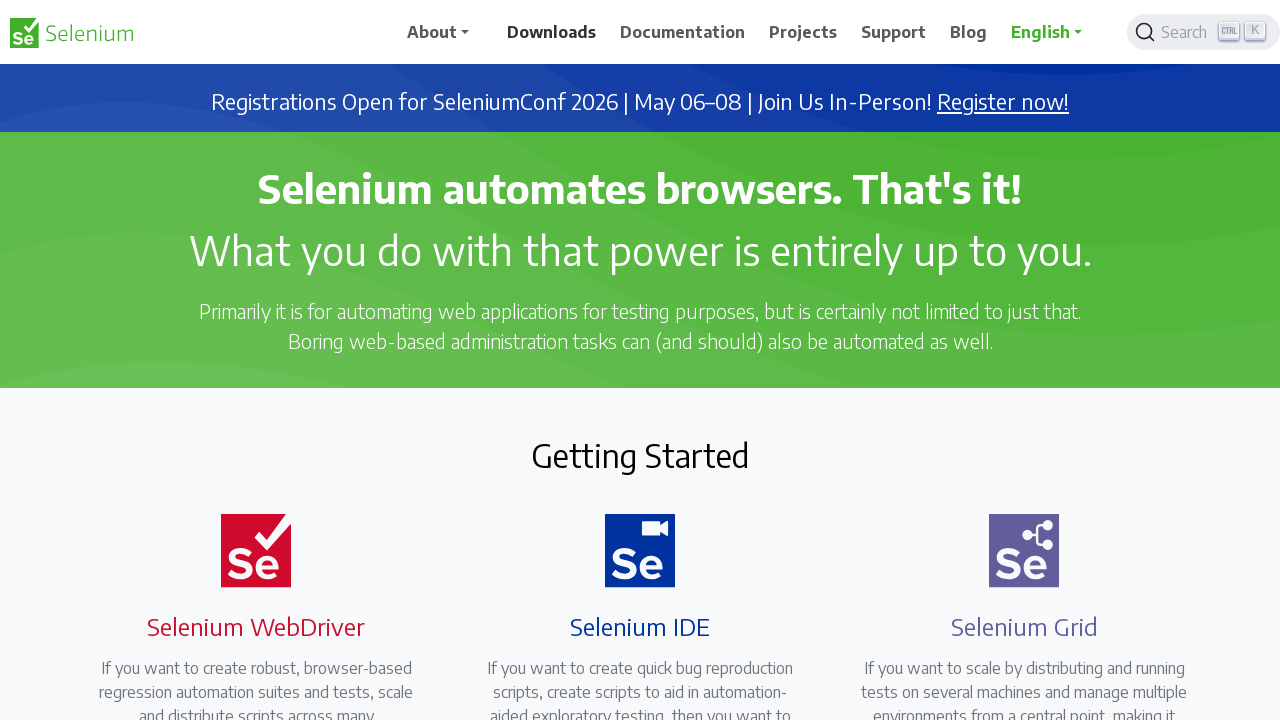

Waited for new tab to load with domcontentloaded state
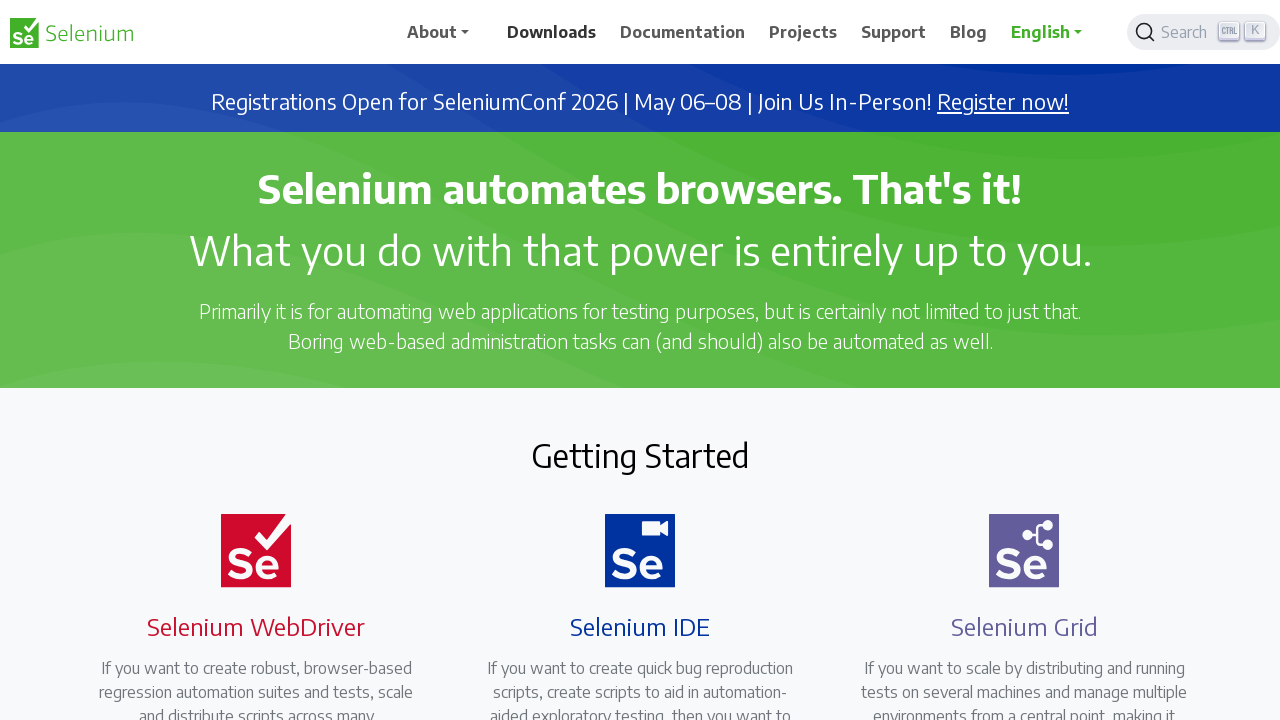

Closed the new tab
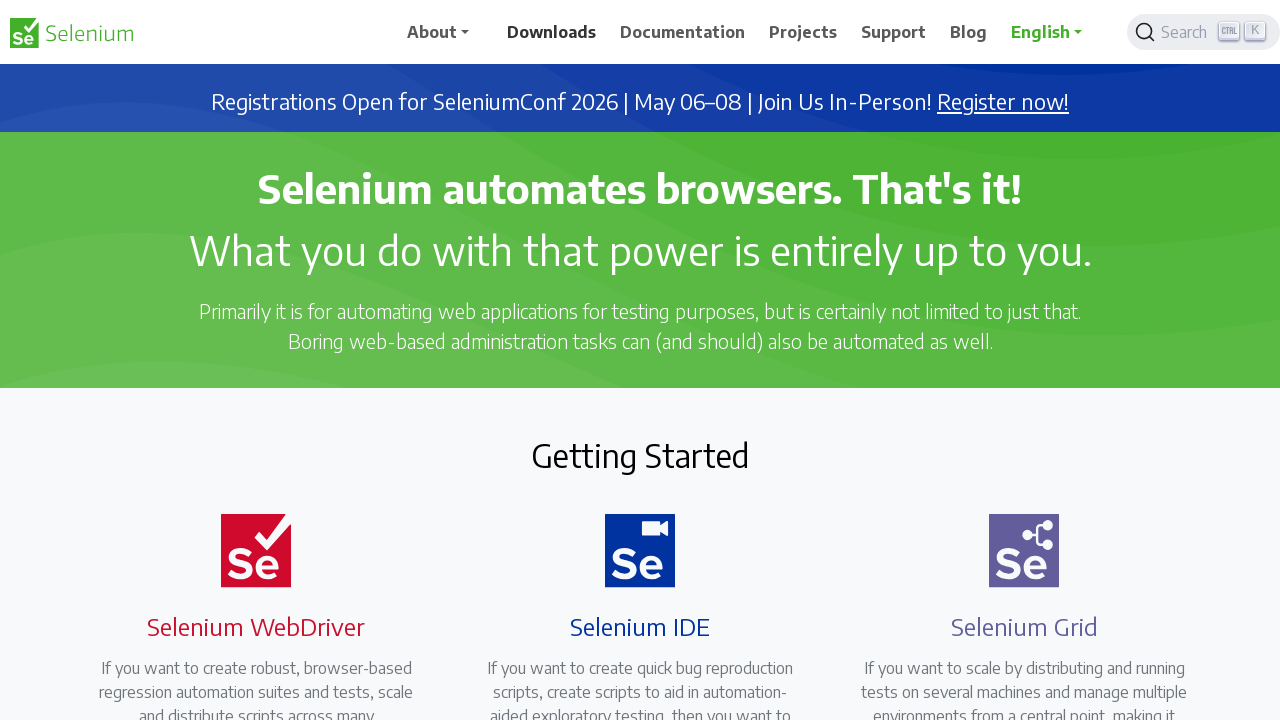

Waited 1 second and returned focus to original tab
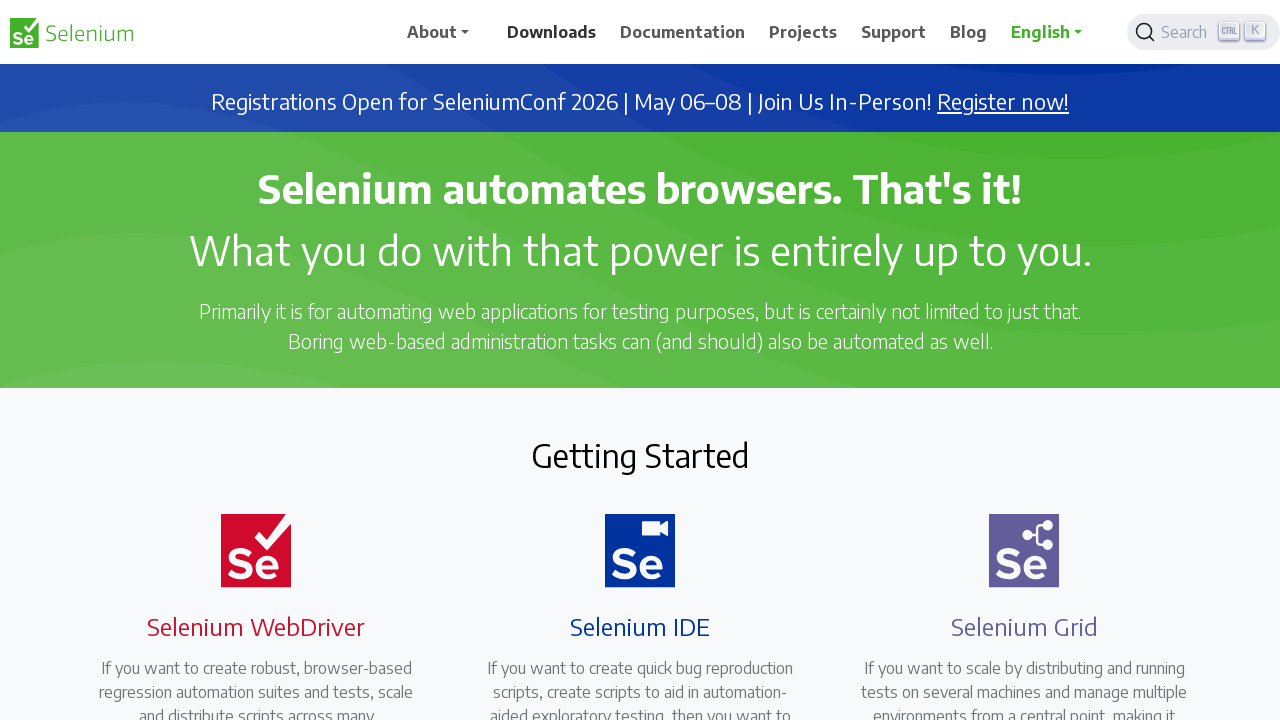

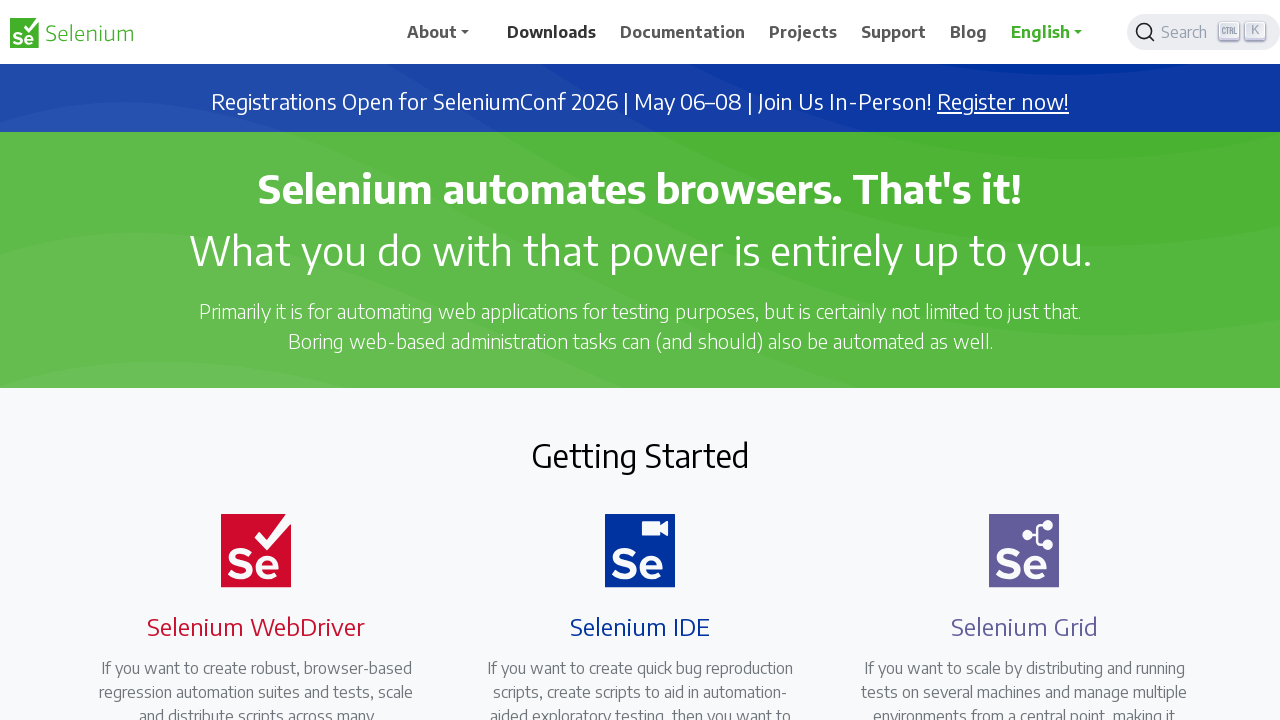